Tests dropdown select functionality by selecting an option by visible text and verifying the option is selected

Starting URL: https://www.selenium.dev/selenium/web/web-form.html

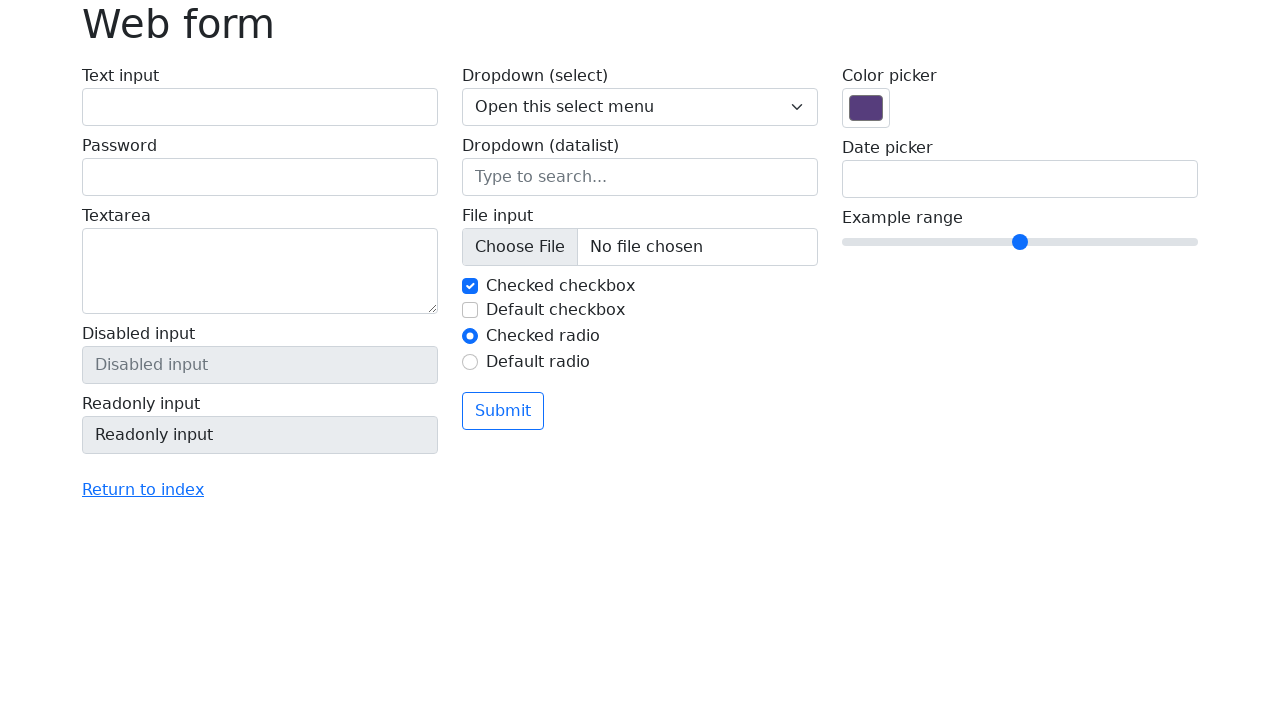

Navigated to web form test page
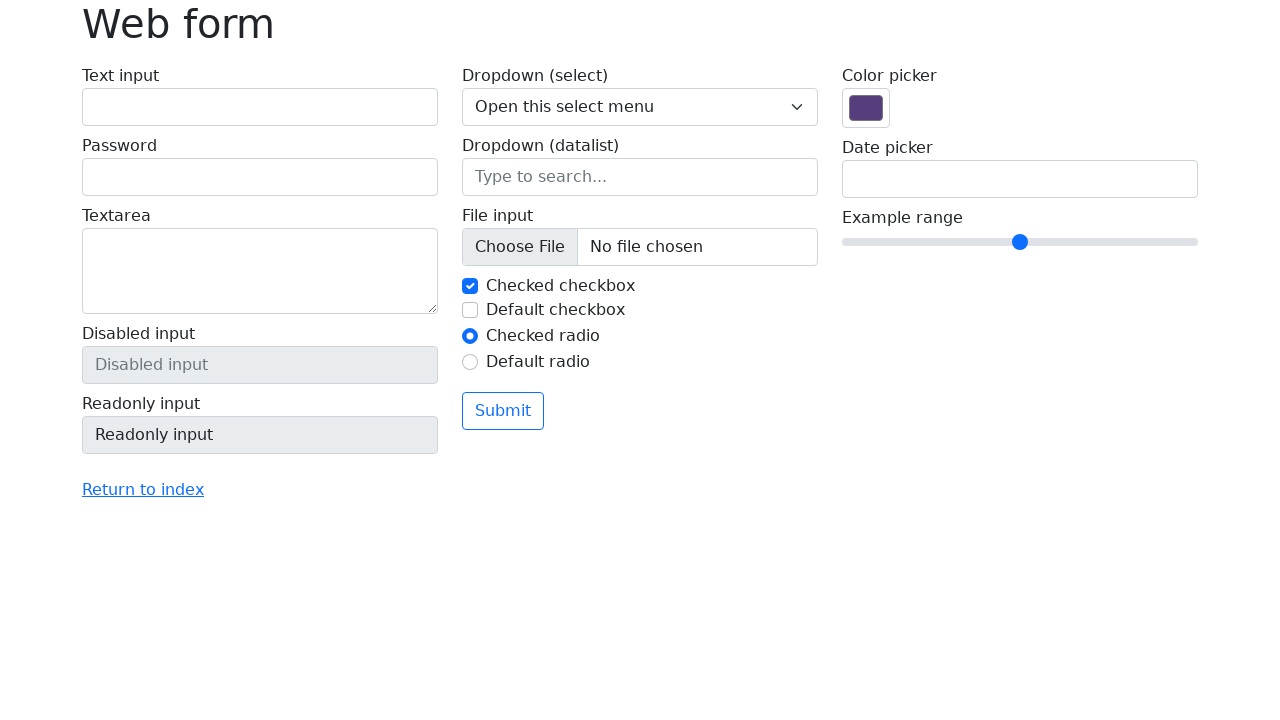

Selected 'Three' from dropdown by visible text on select[name='my-select']
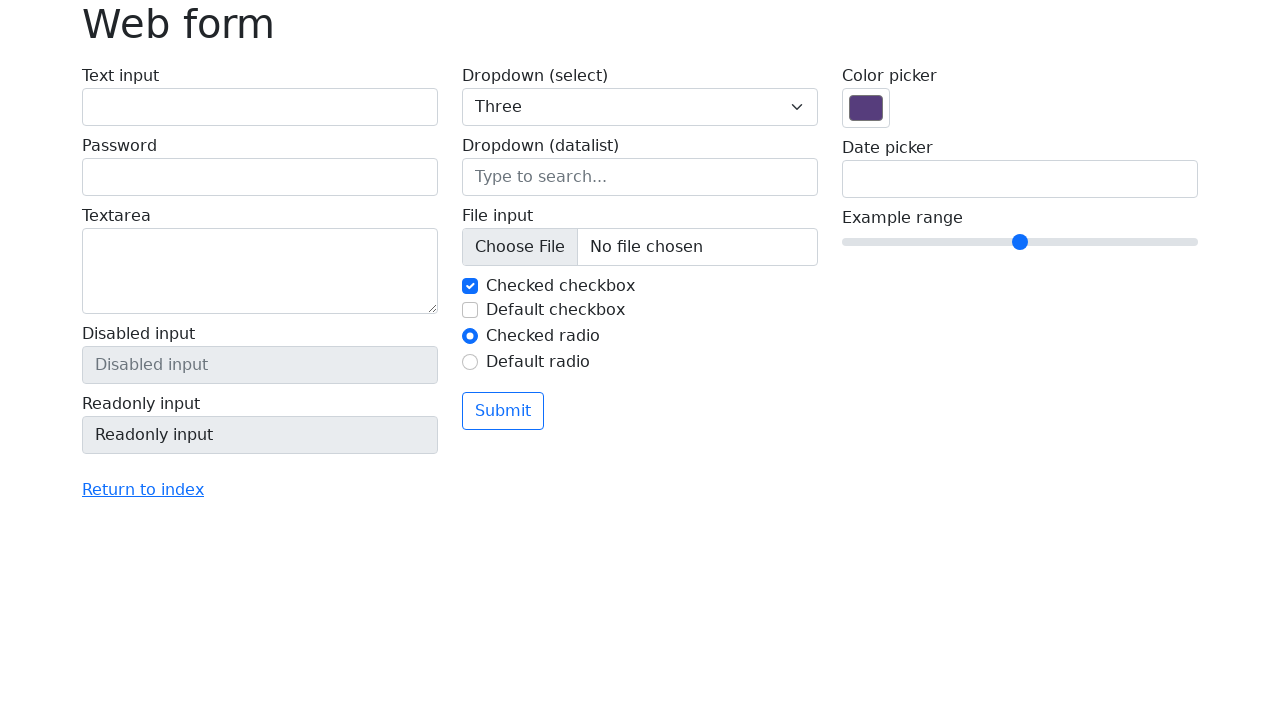

Retrieved selected value from dropdown
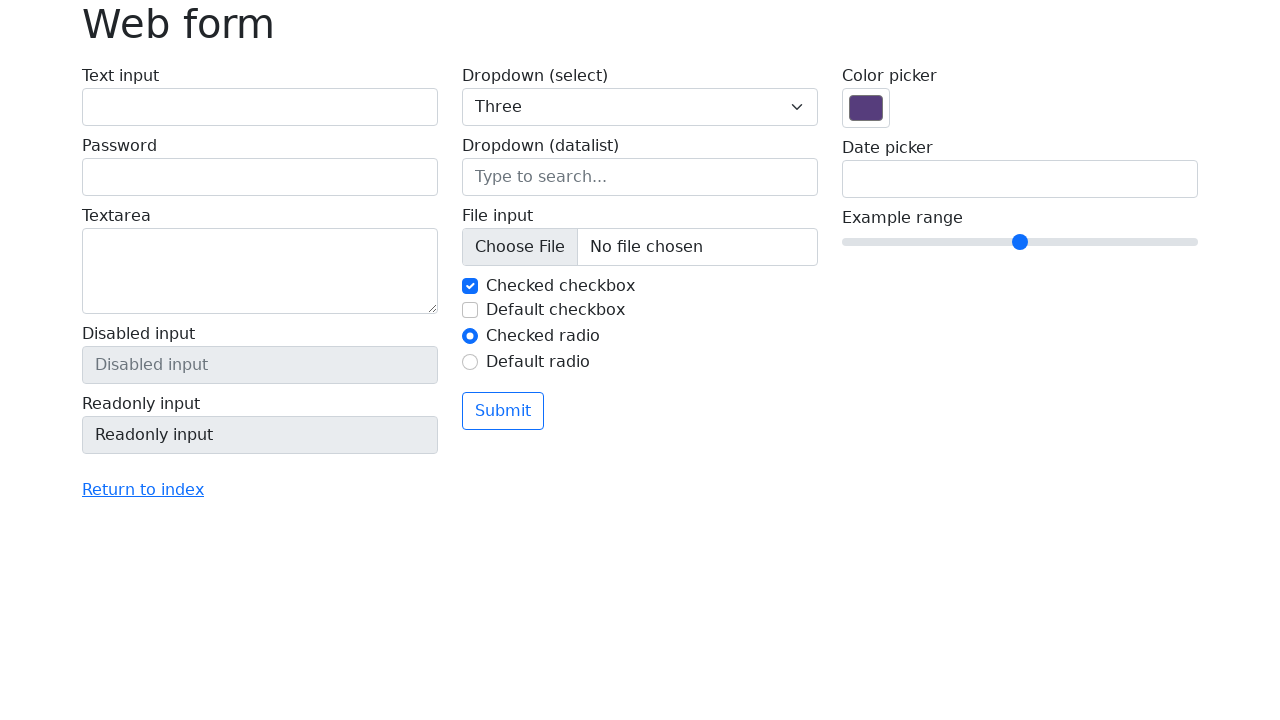

Verified that option with value '3' is selected
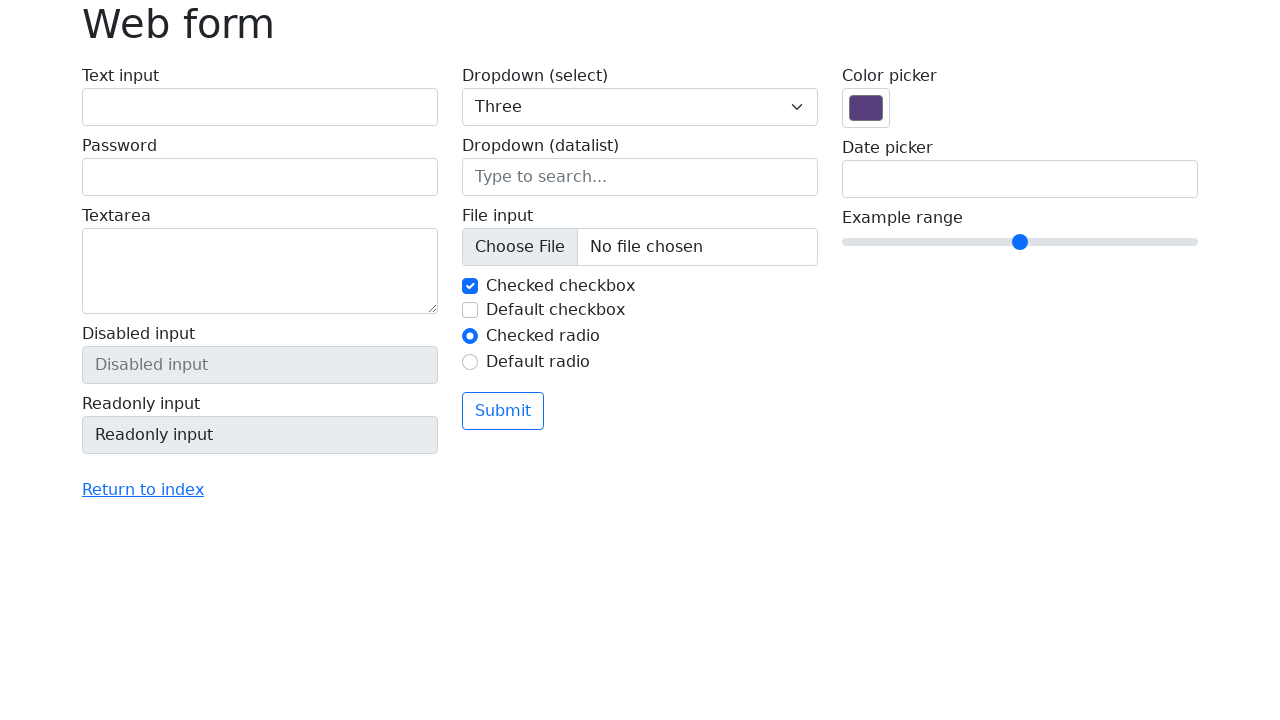

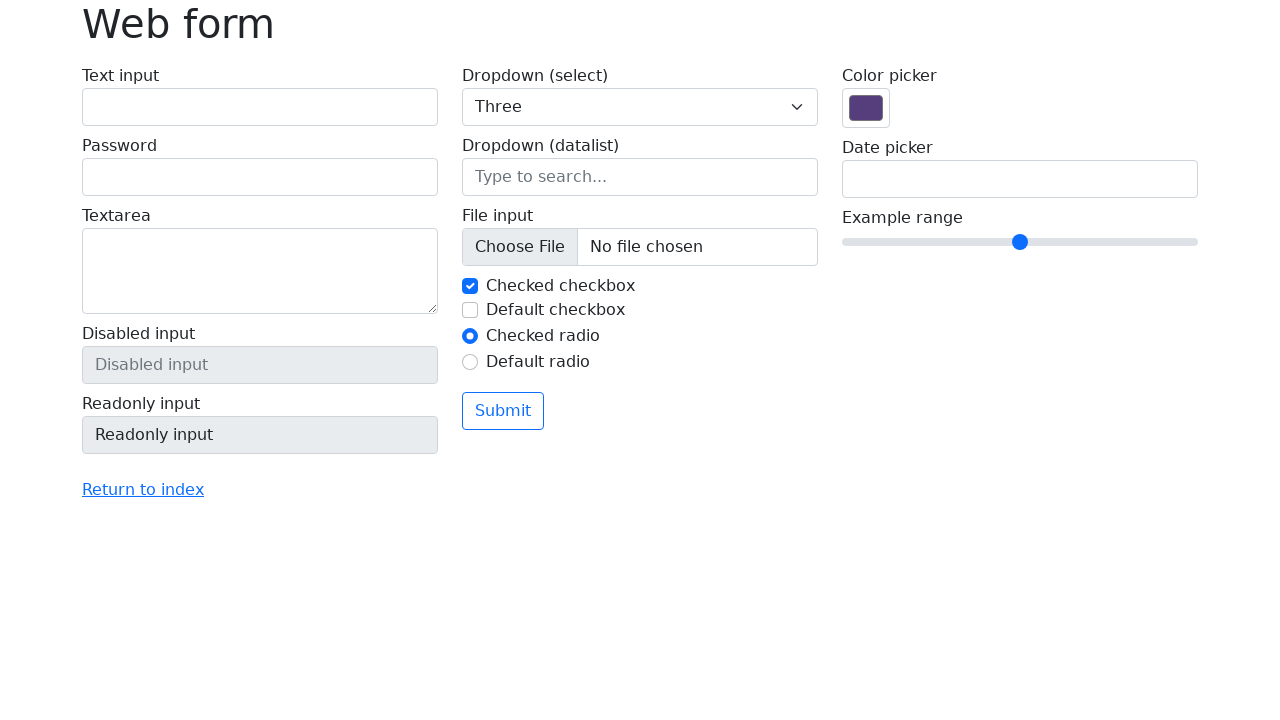